Tests drag and drop functionality by navigating to the Mouse Actions section, then Drag & Drop subsection, and performing a drag and drop action on an element

Starting URL: https://demoapps.qspiders.com/ui?scenario=1

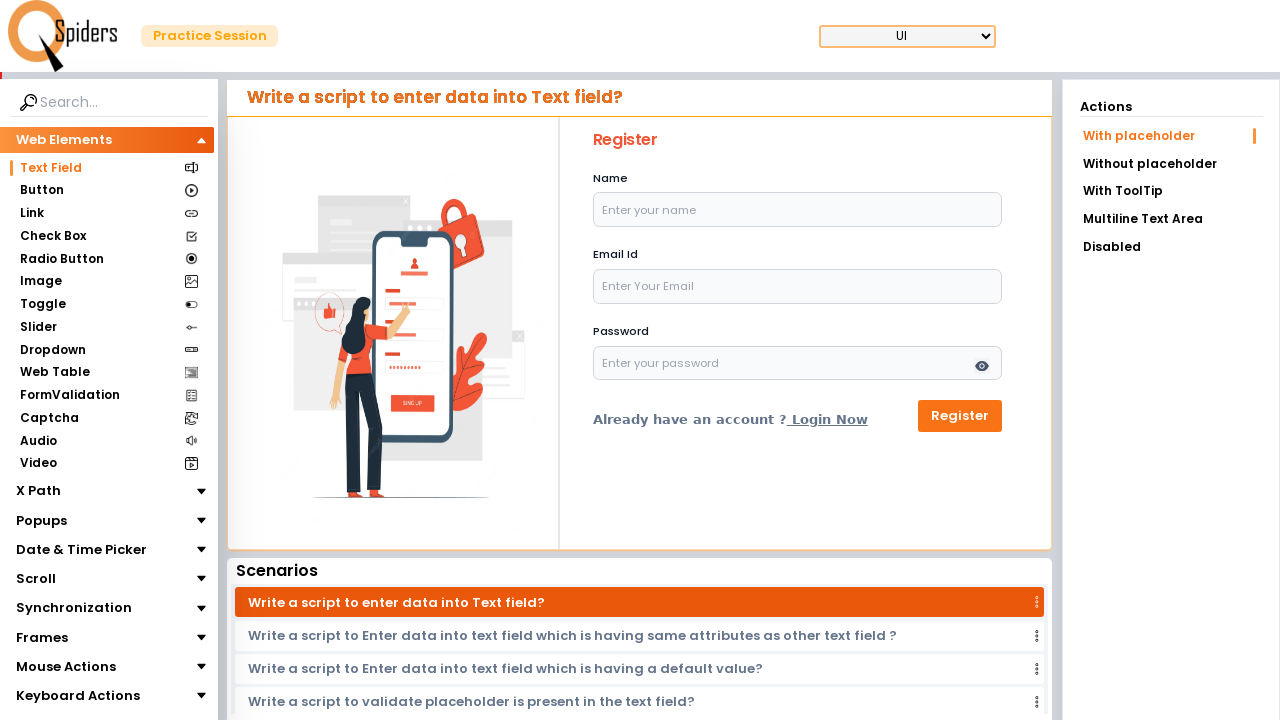

Clicked on Mouse Actions section at (66, 667) on xpath=//section[text()='Mouse Actions']
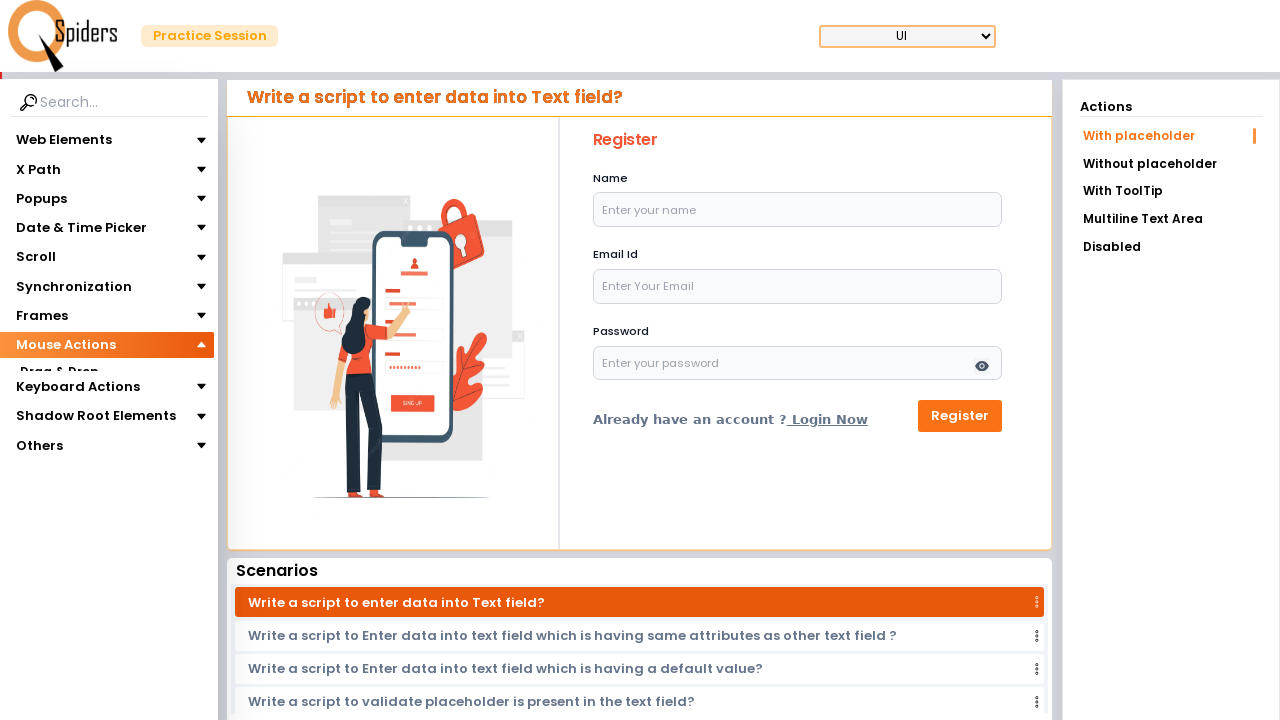

Clicked on Drag & Drop subsection at (59, 373) on xpath=//section[text()='Drag & Drop']
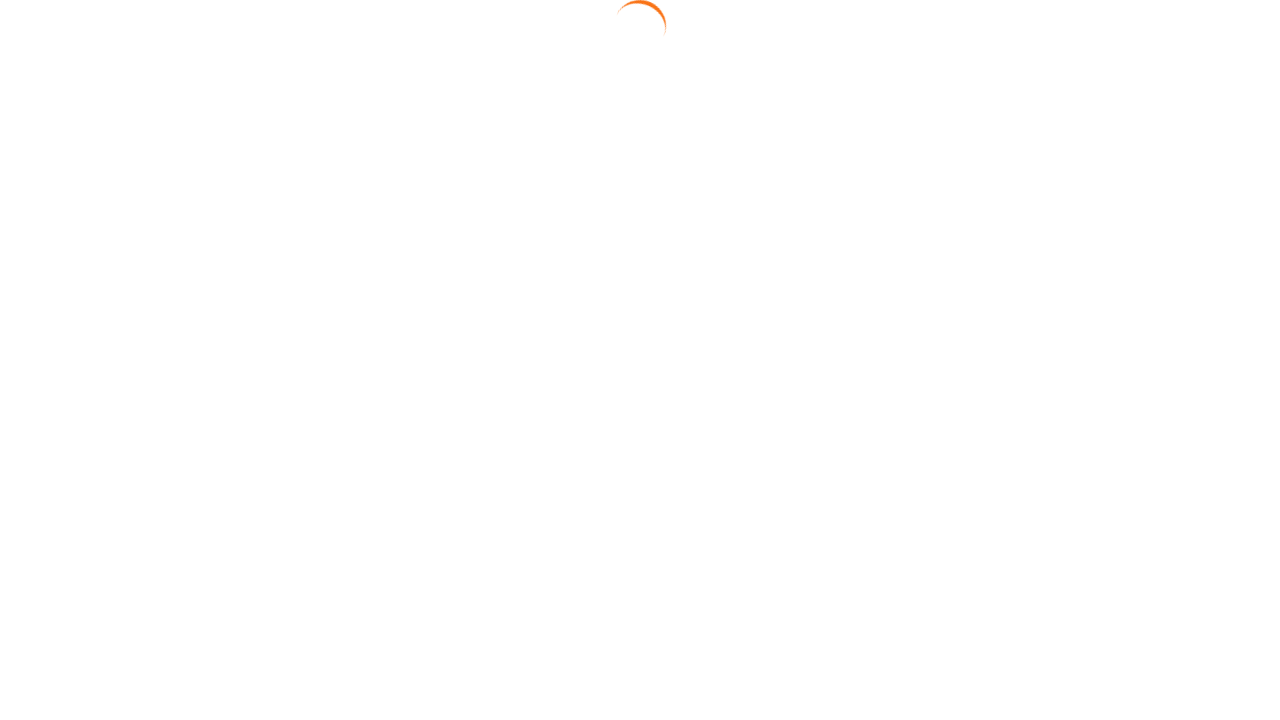

Draggable element 'Drag Me' is now visible
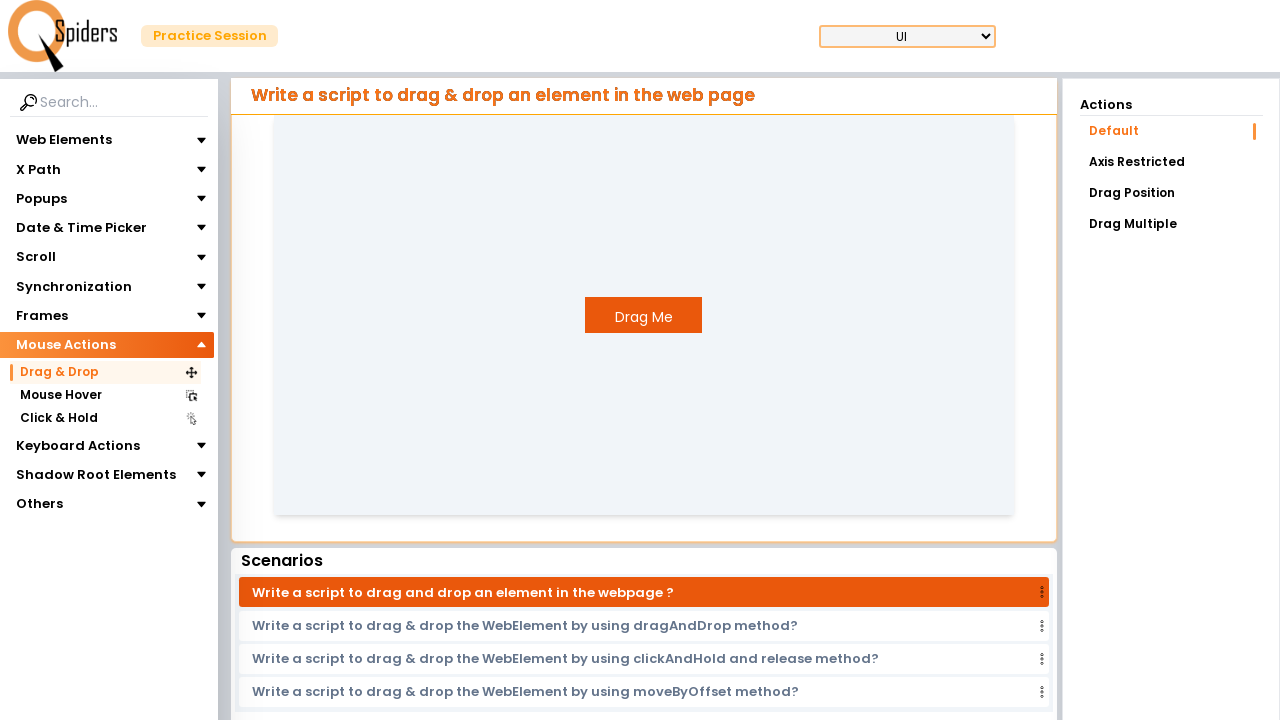

Retrieved bounding box of draggable element
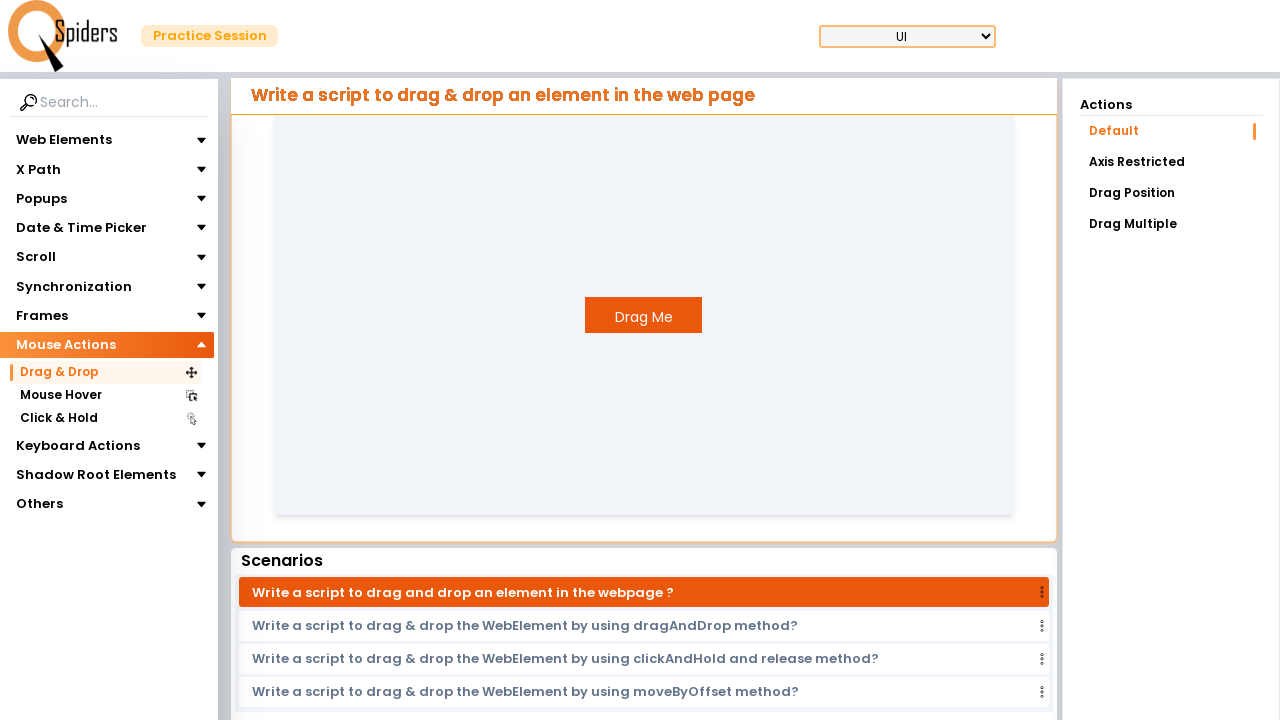

Moved mouse to center of draggable element at (644, 315)
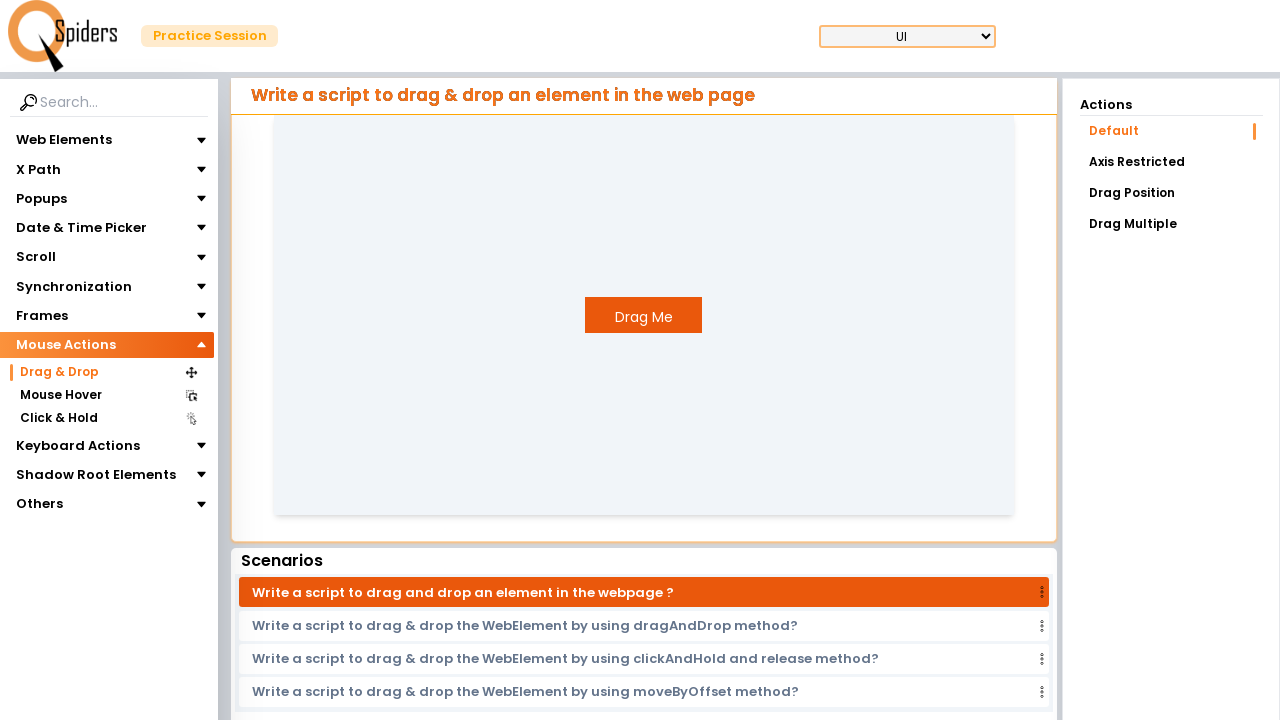

Pressed mouse button down on draggable element at (644, 315)
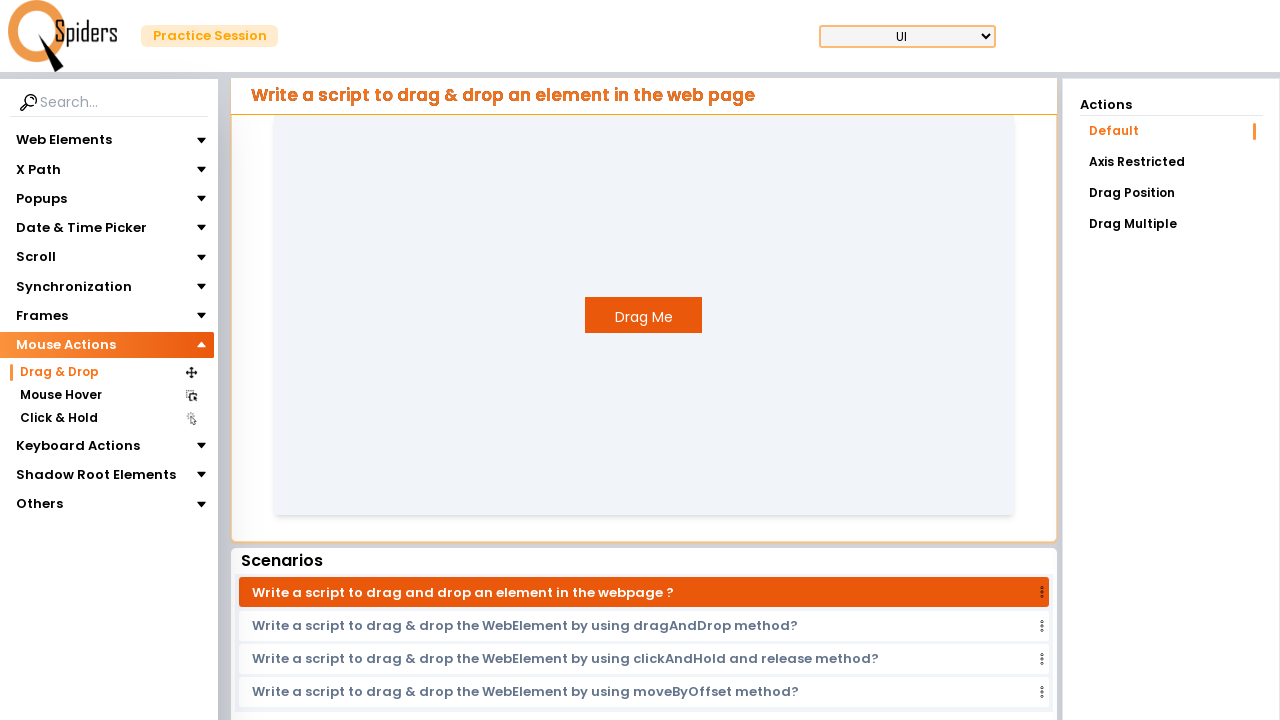

Moved mouse 50px right and 100px down while holding button at (694, 415)
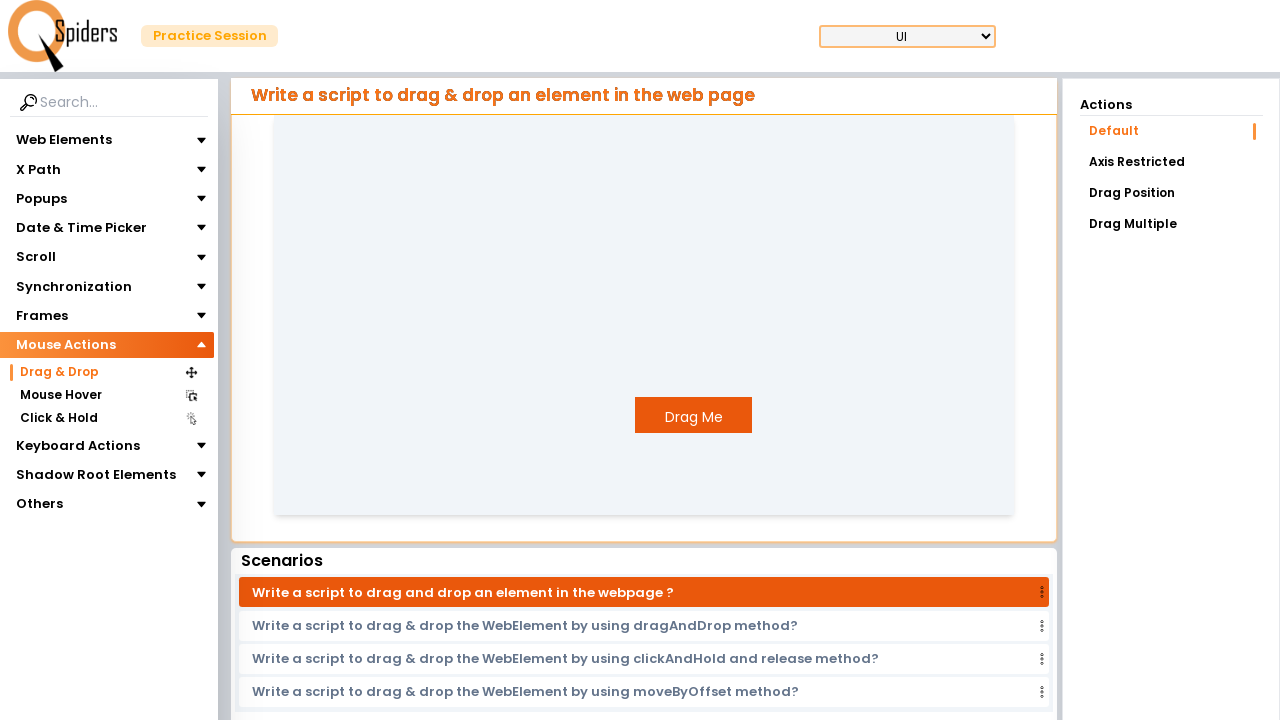

Released mouse button to complete drag and drop at (694, 415)
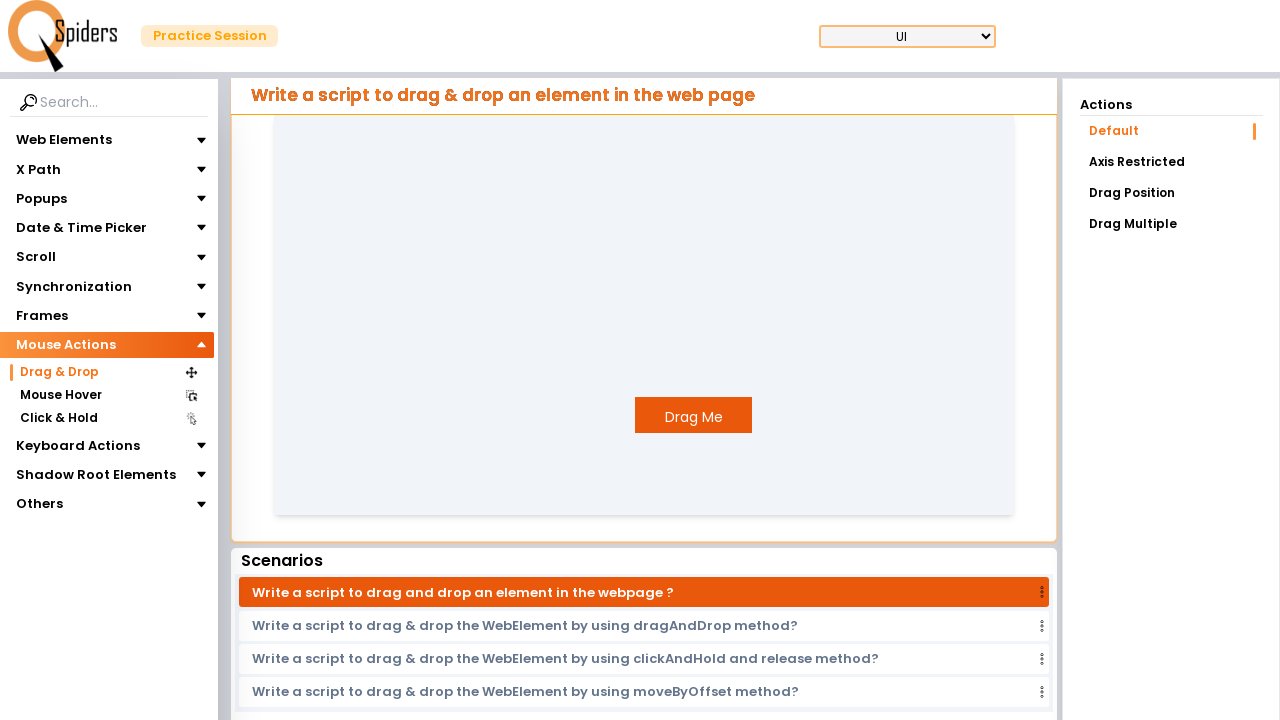

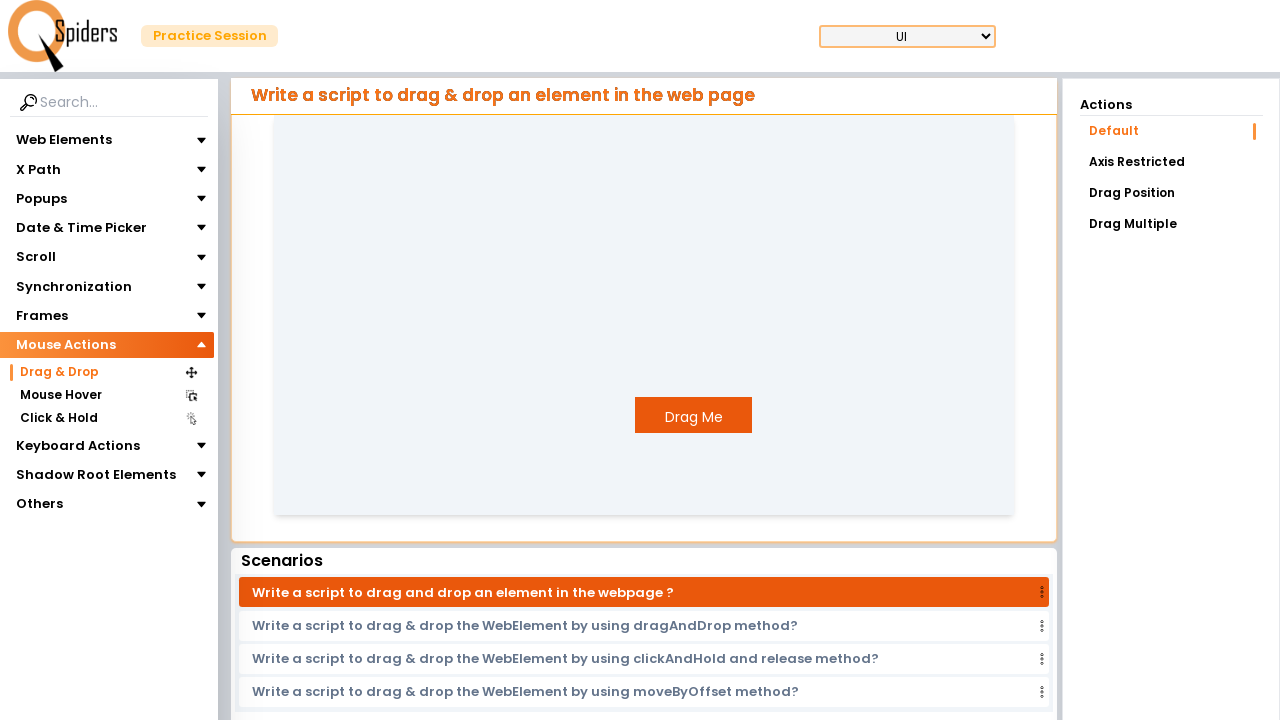